Navigates to SpiceJet booking page and waits for the page to load. The original script used system-level Robot mouse movements which cannot be translated to Playwright DOM-based interactions.

Starting URL: https://book.spicejet.com

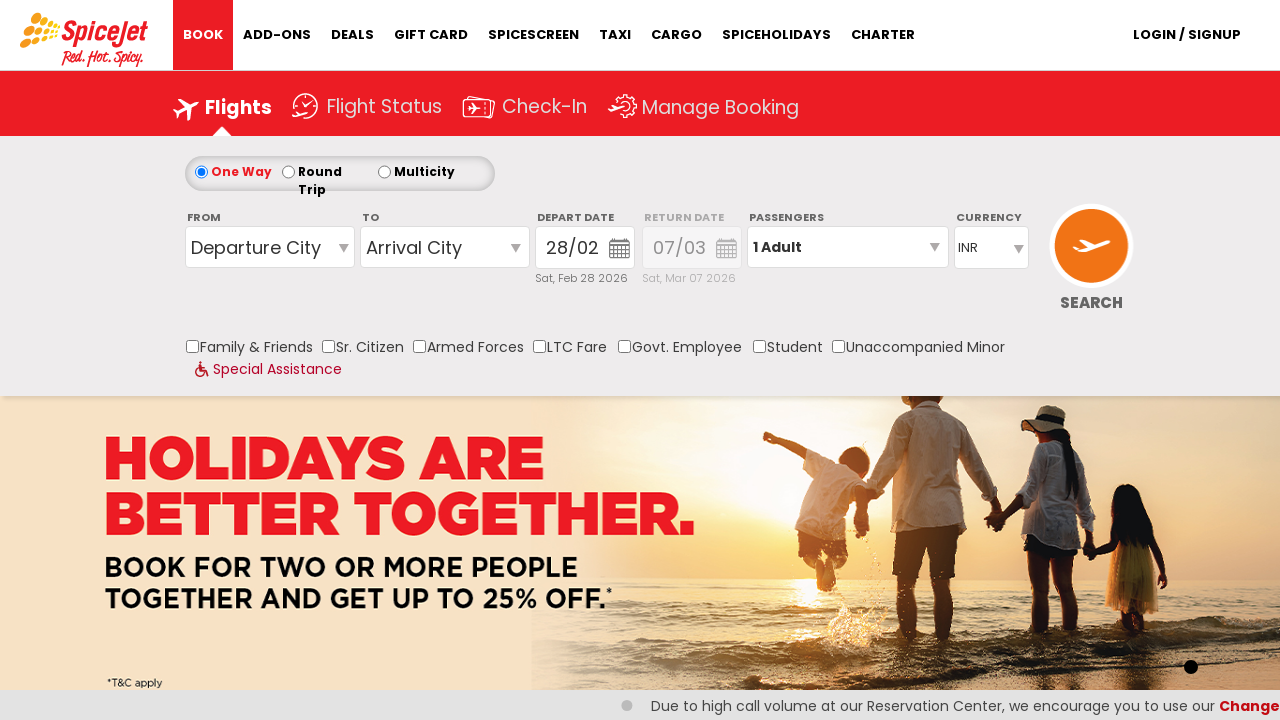

SpiceJet booking page loaded with network idle state
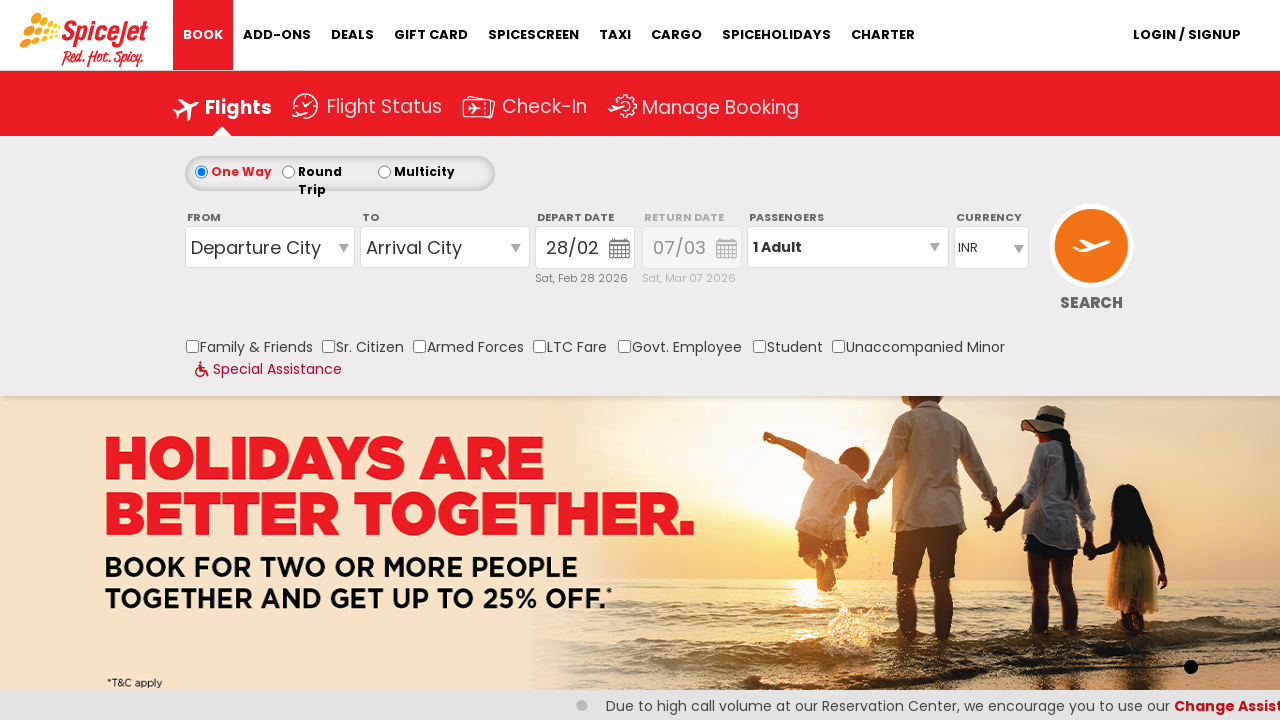

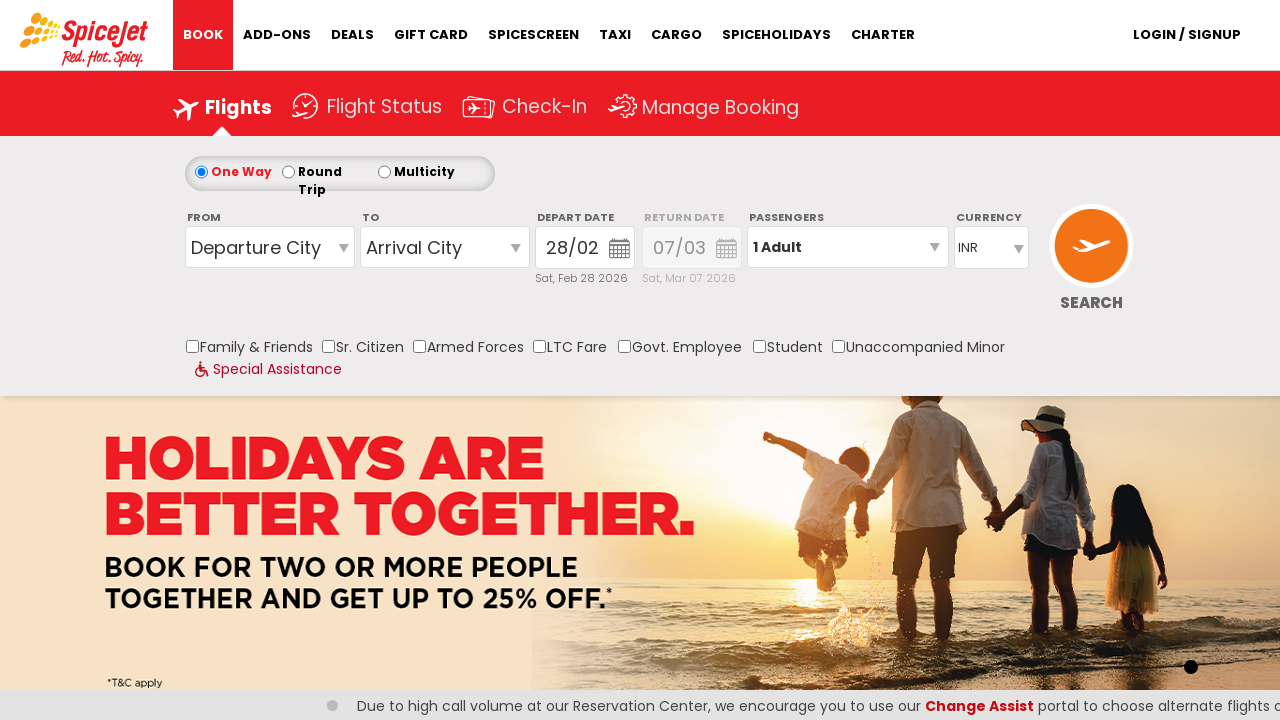